Tests jQuery UI drag and drop functionality by dragging an element and dropping it into a target area within an iframe

Starting URL: https://jqueryui.com/droppable/

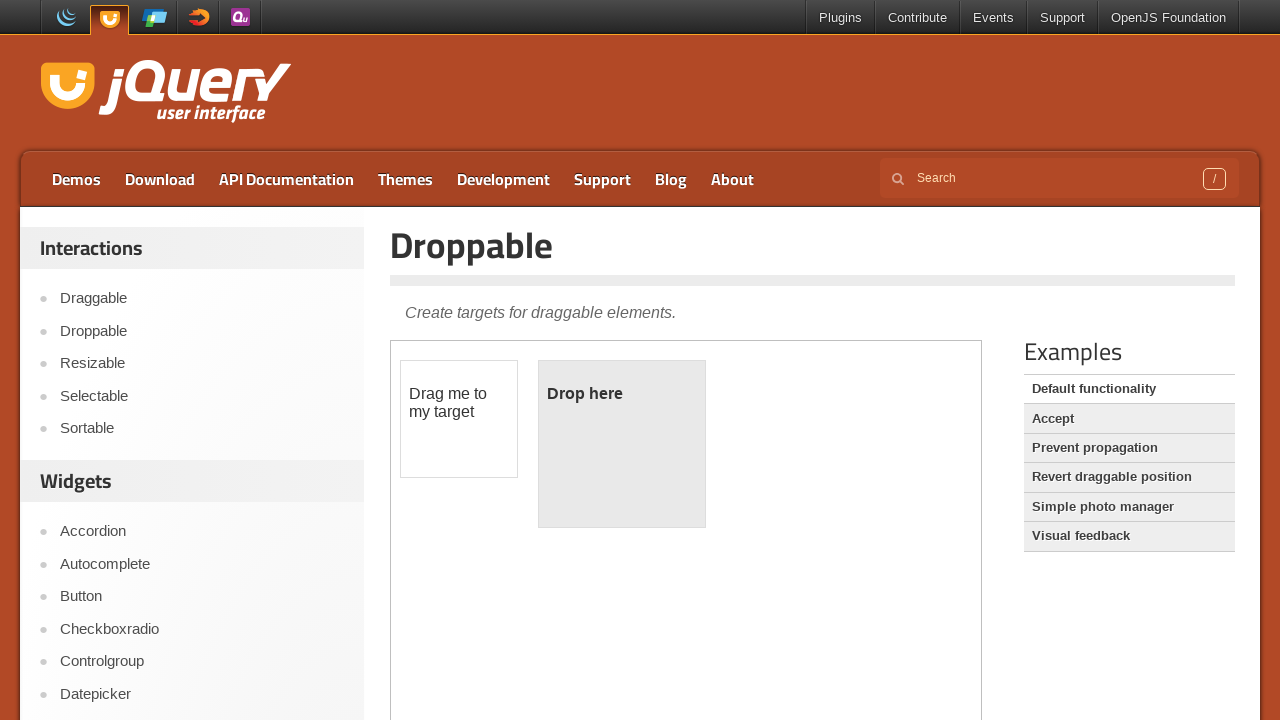

Located the demo iframe
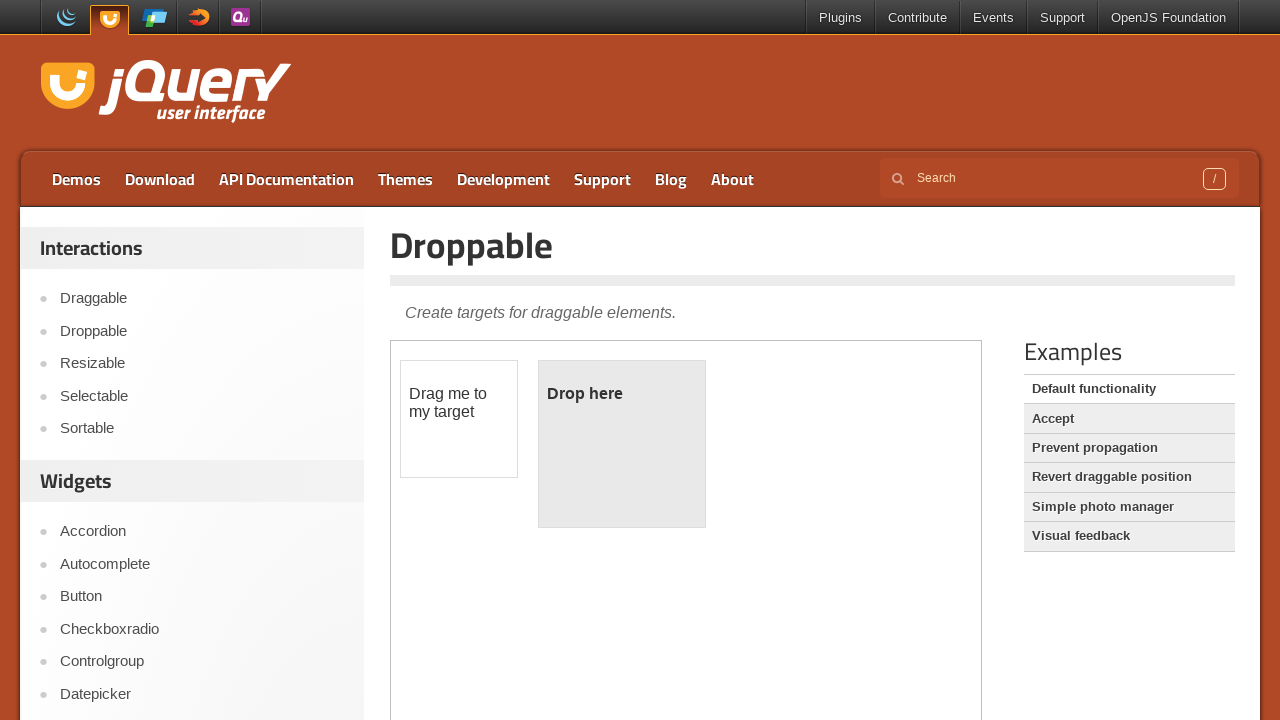

Located the draggable element
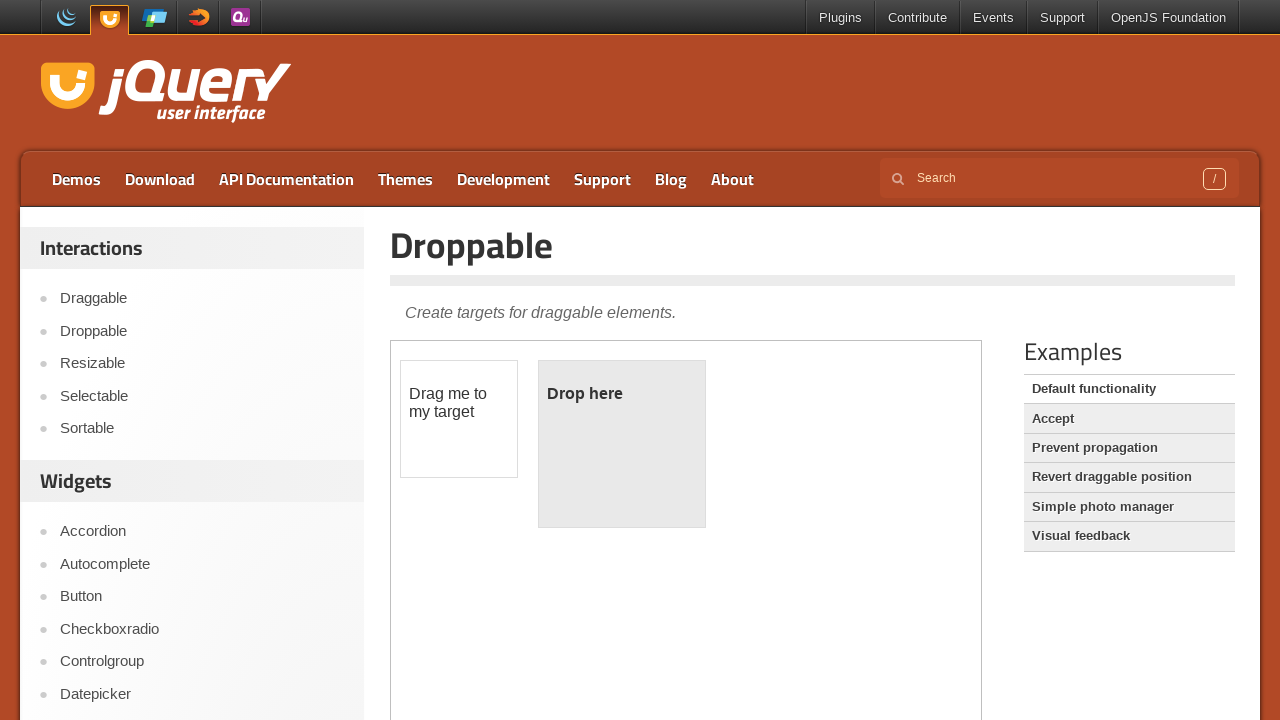

Located the droppable target element
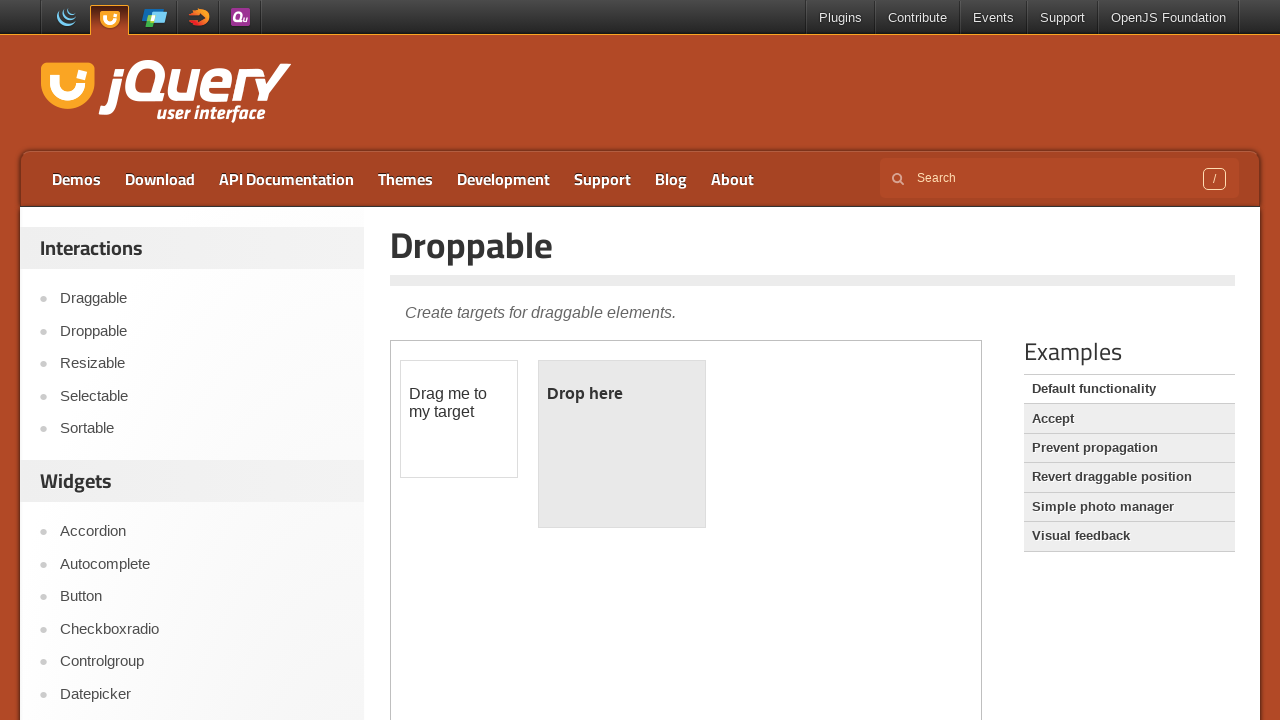

Dragged element to droppable target and dropped it at (622, 444)
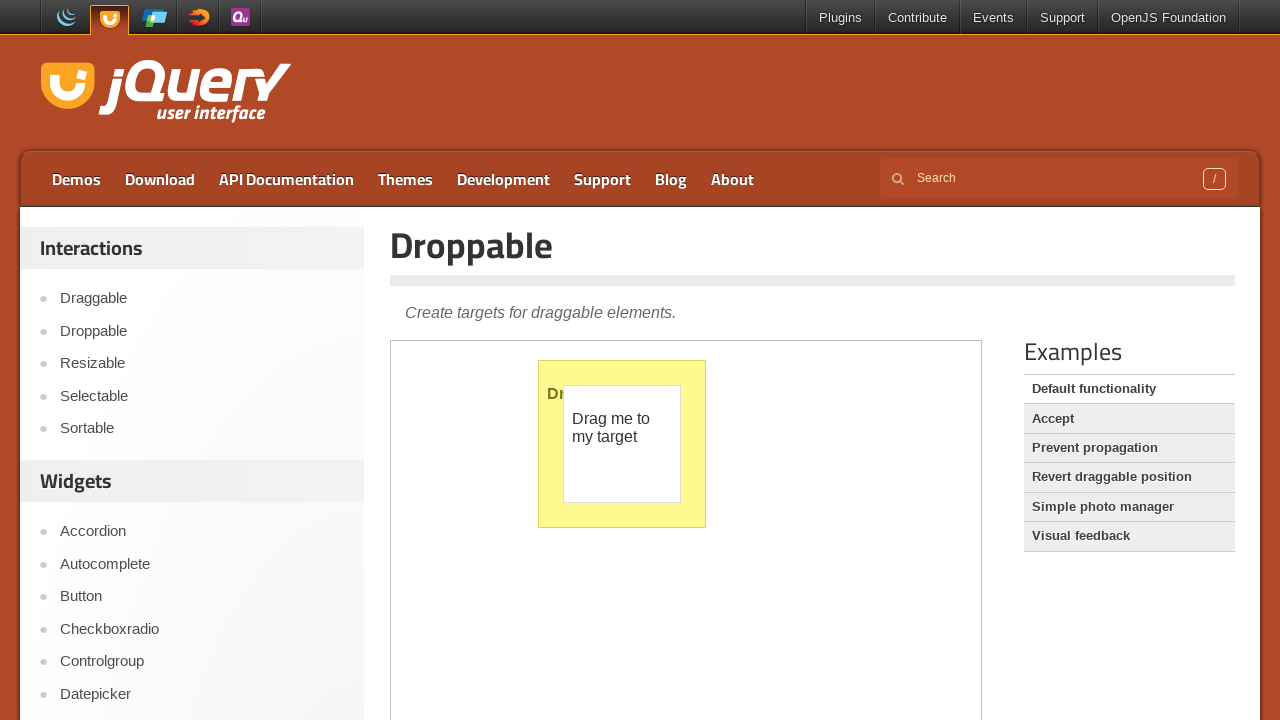

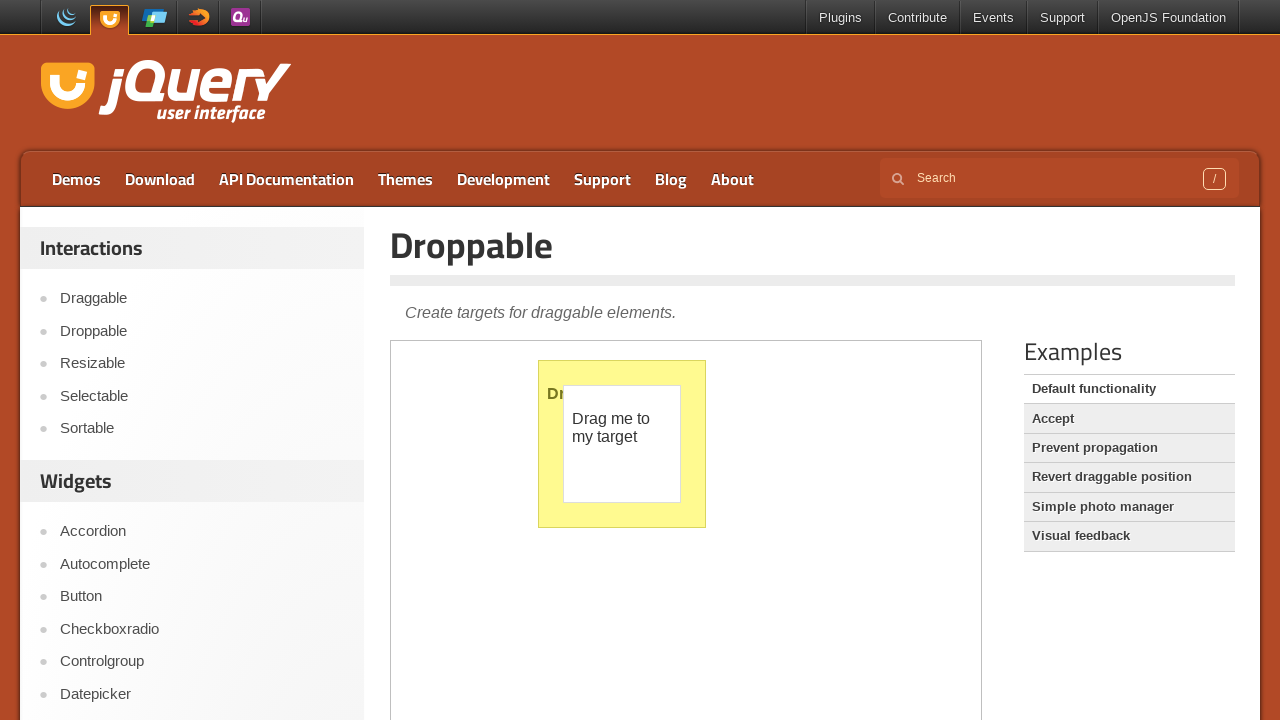